Tests browser navigation methods by navigating between two pages and using back, forward, and refresh commands

Starting URL: https://demo.opencart.com/

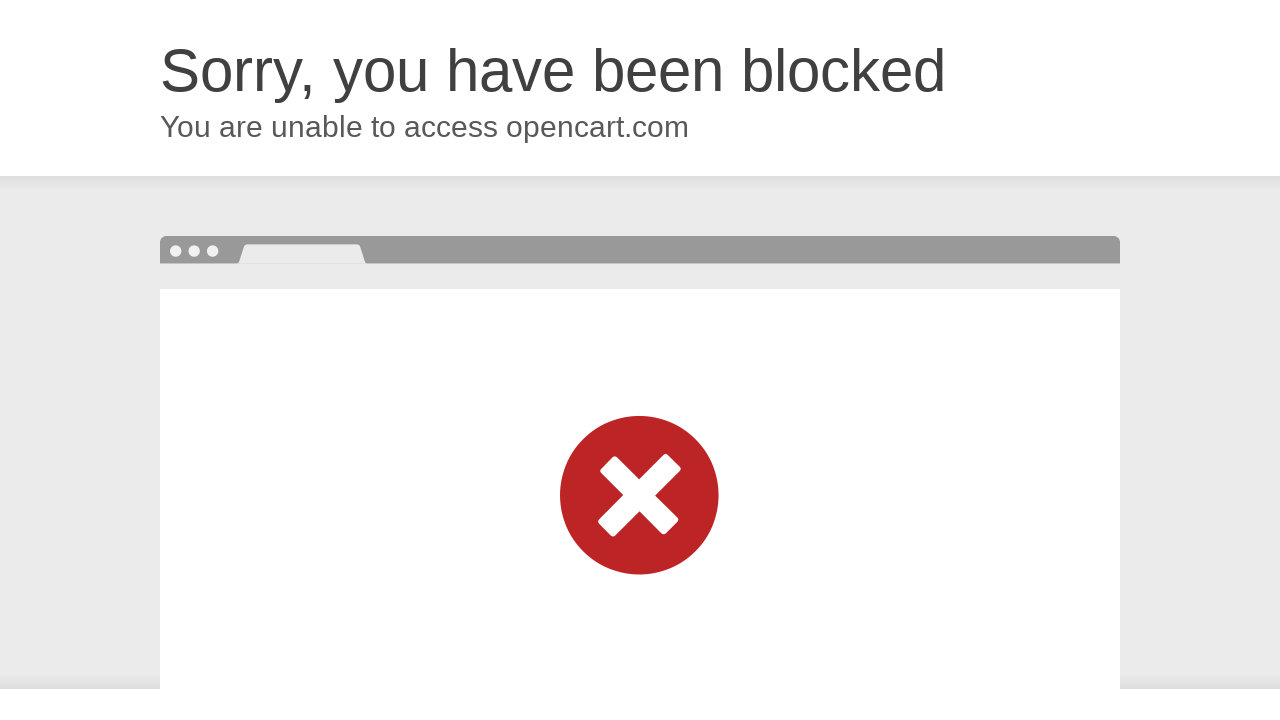

Navigated to nopCommerce register page
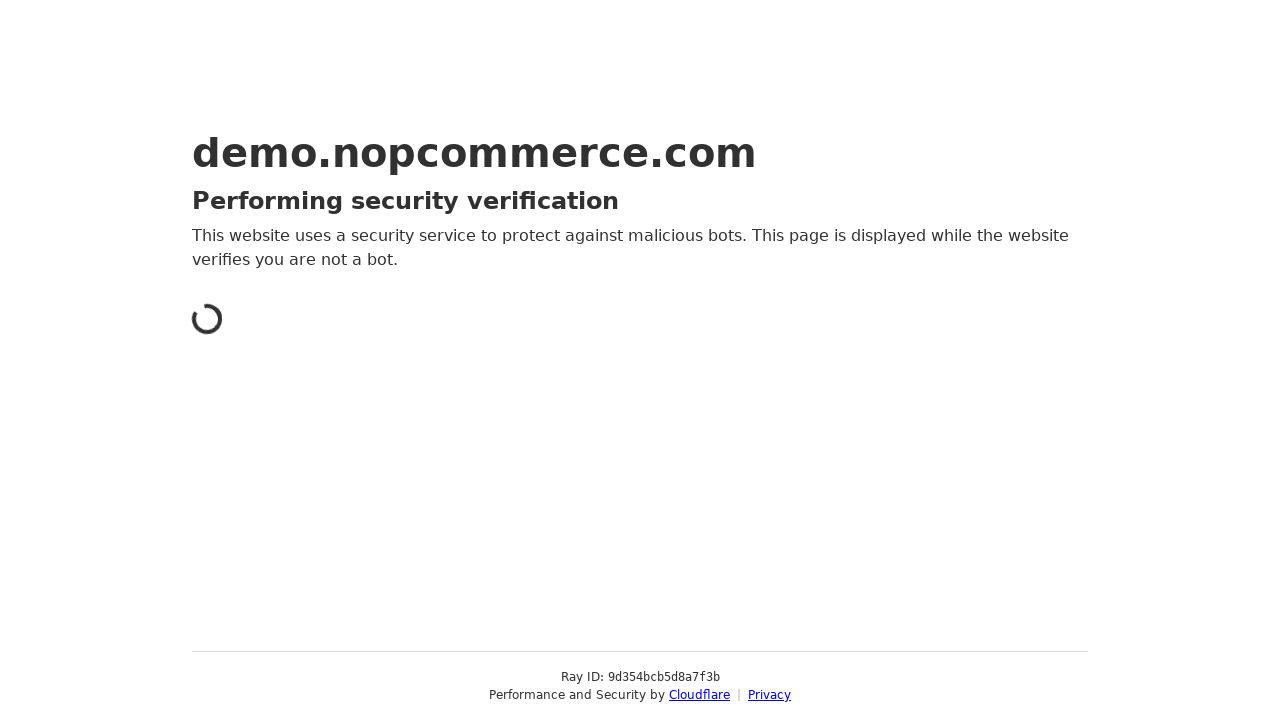

Navigated back to OpenCart demo page
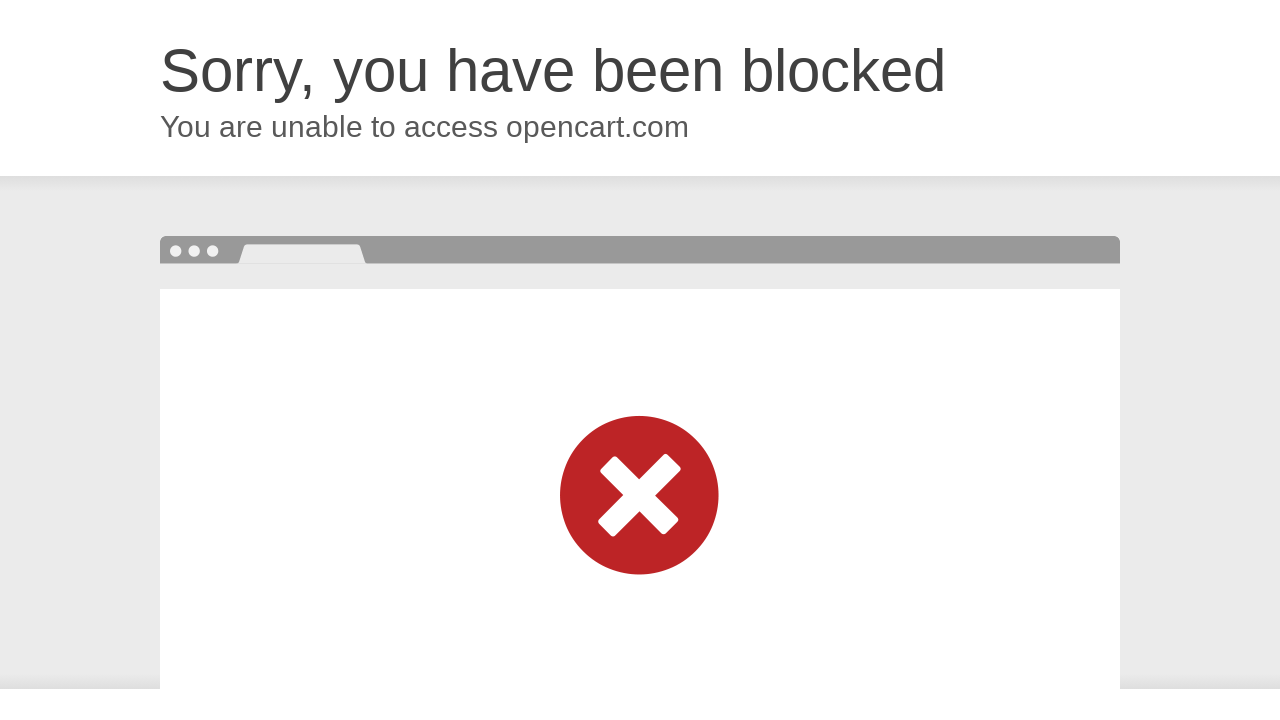

Navigated forward to nopCommerce register page
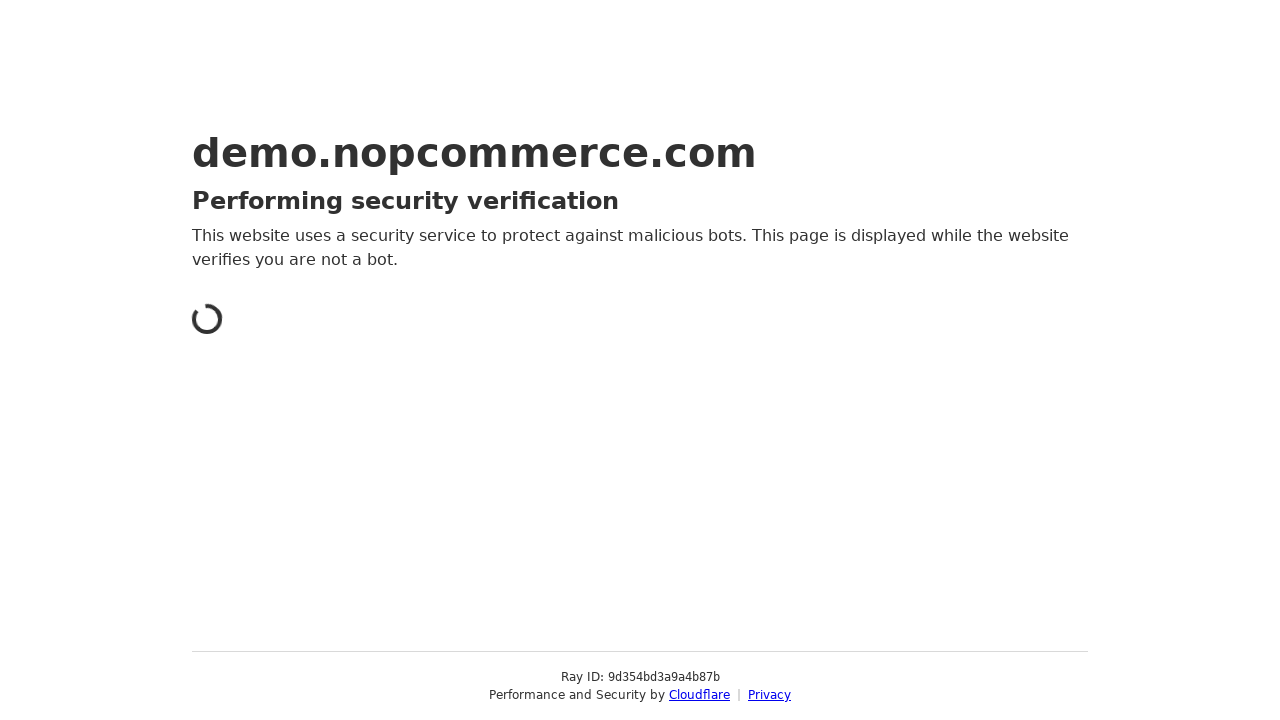

Refreshed the current page
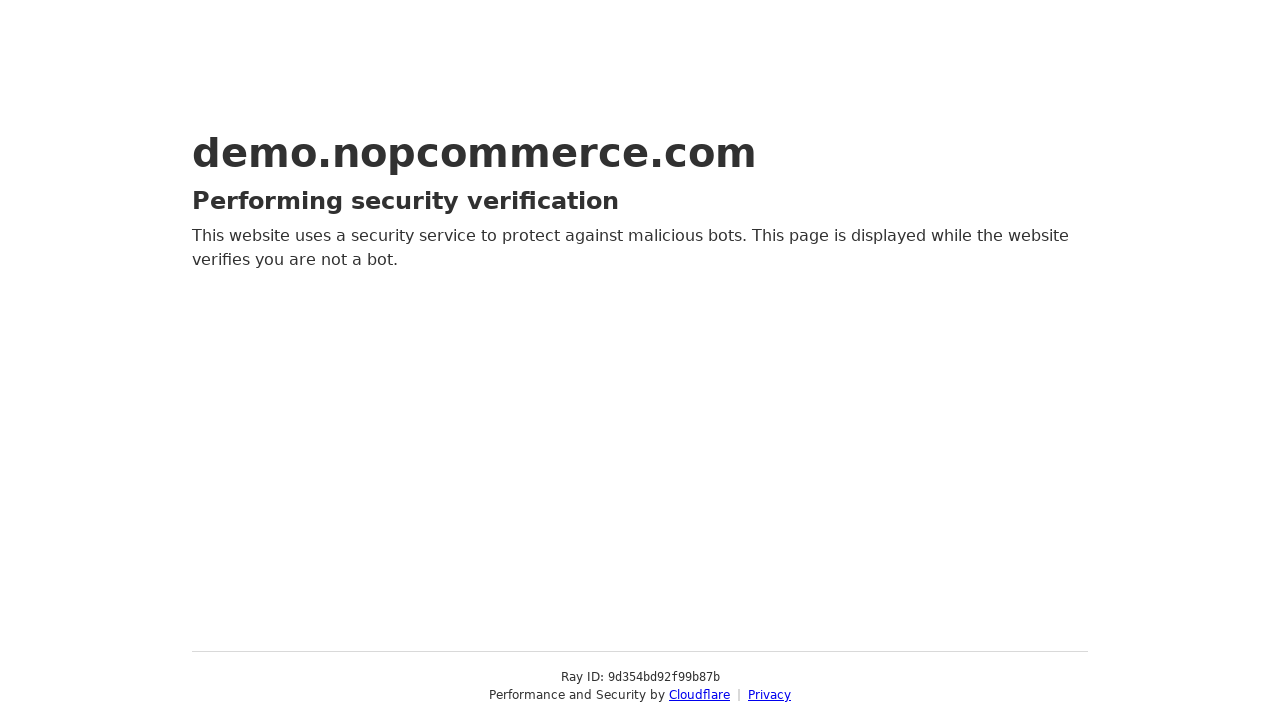

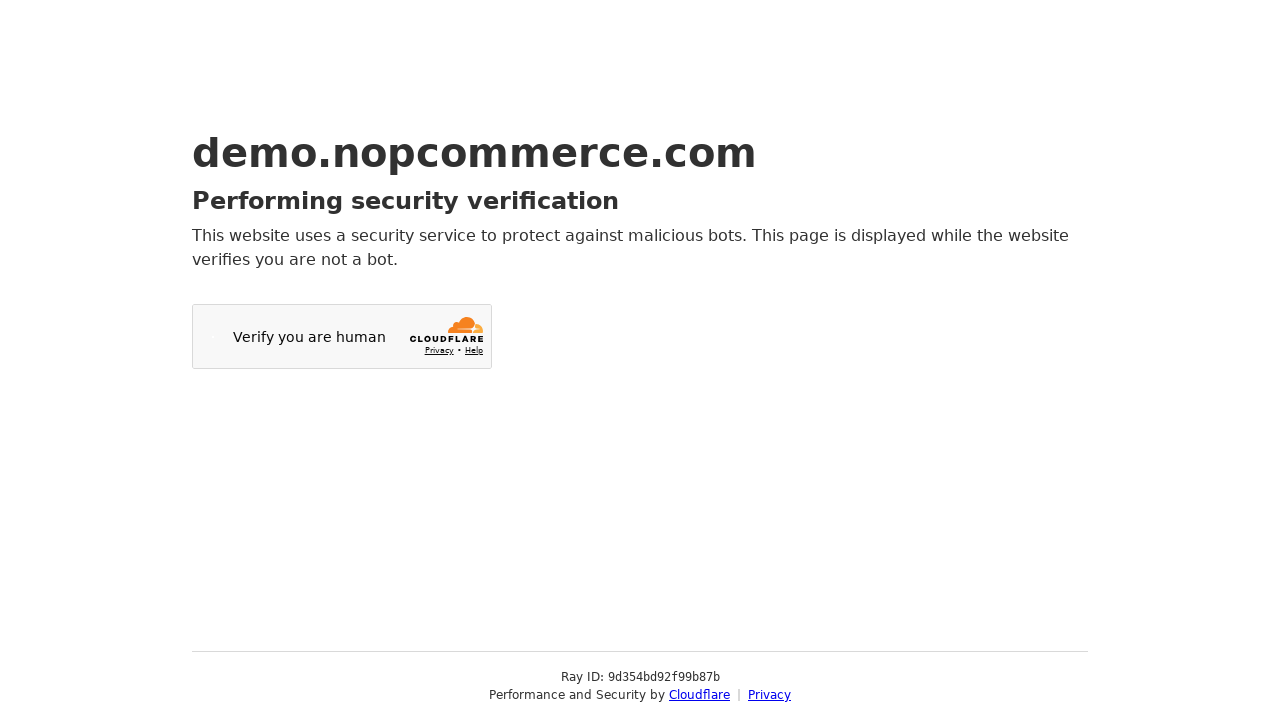